Navigates to a Selenium practice page and clicks on the "About Us" link after waiting for it to be visible

Starting URL: https://vctcpune.com/selenium/practice.html

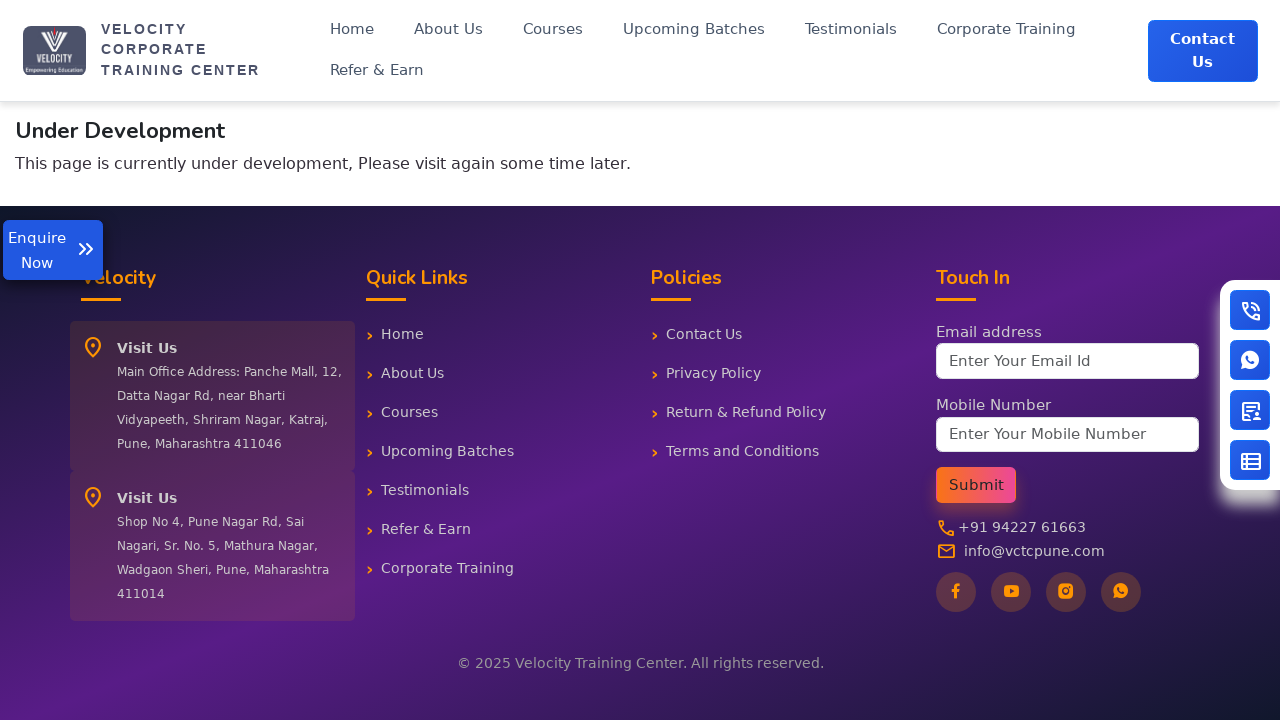

Navigated to Selenium practice page
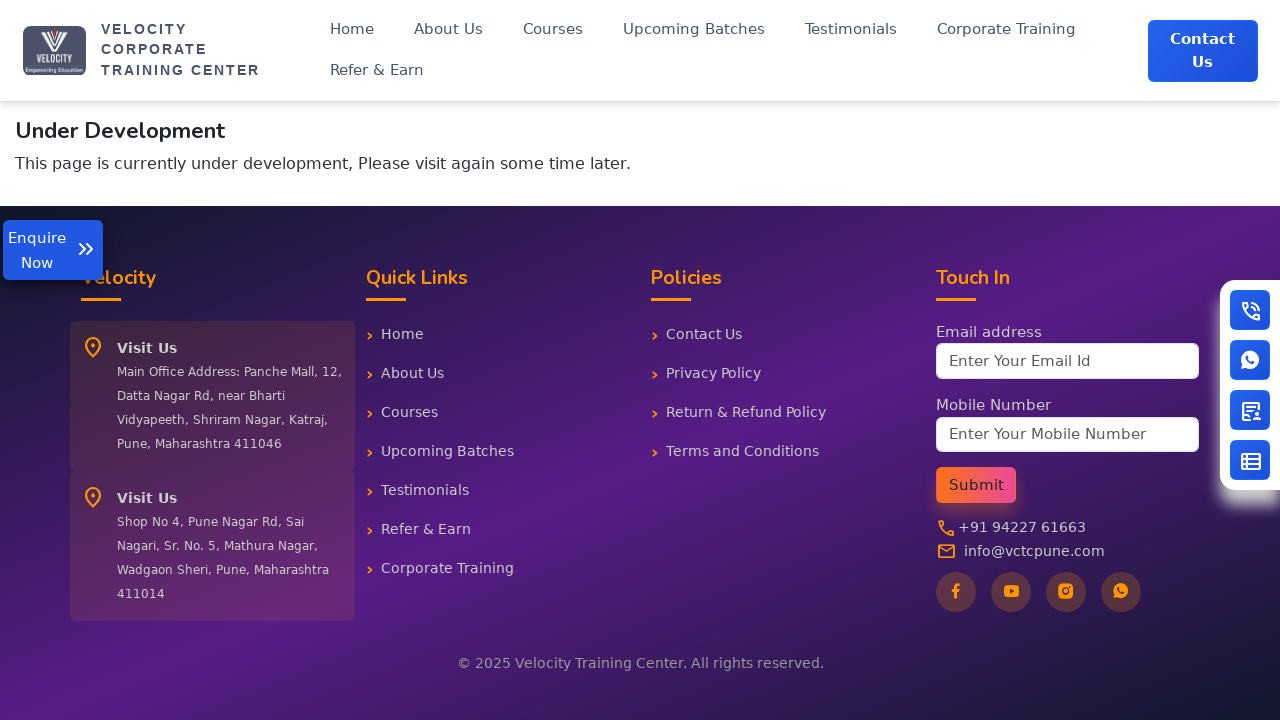

Waited for 'About Us' link to be visible
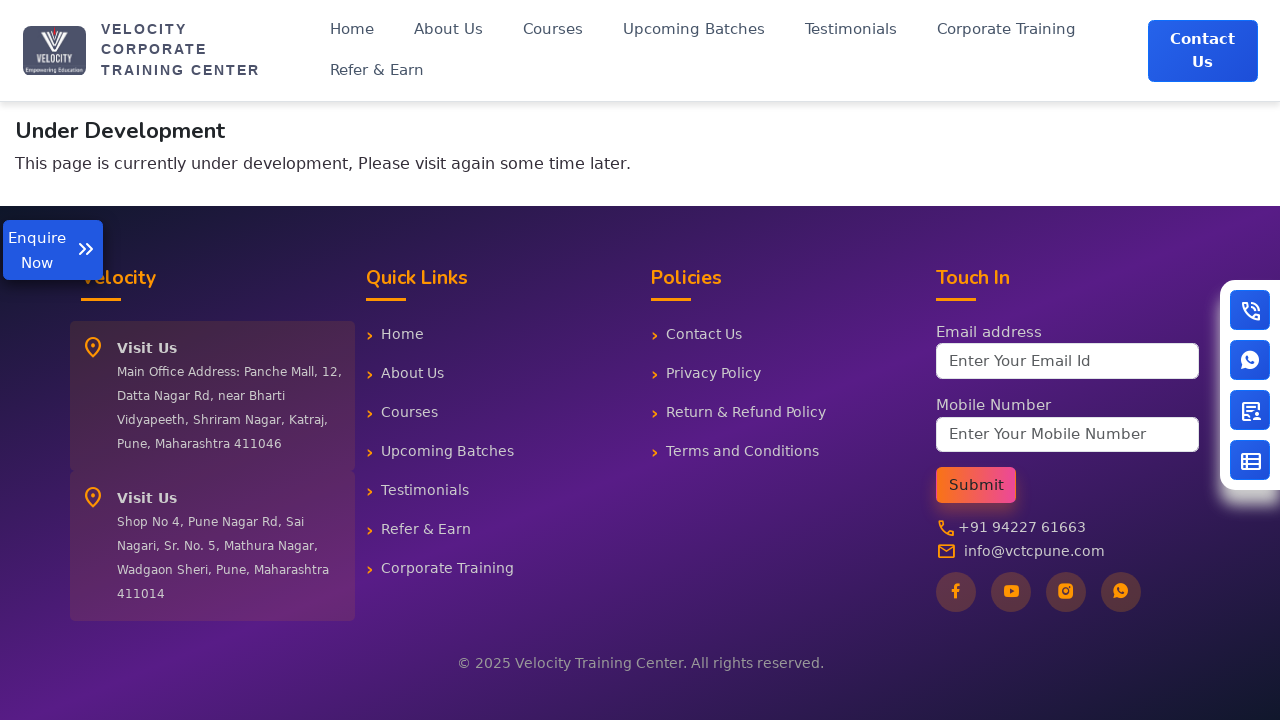

Clicked the 'About Us' link at (448, 30) on xpath=//a[text()='About Us']
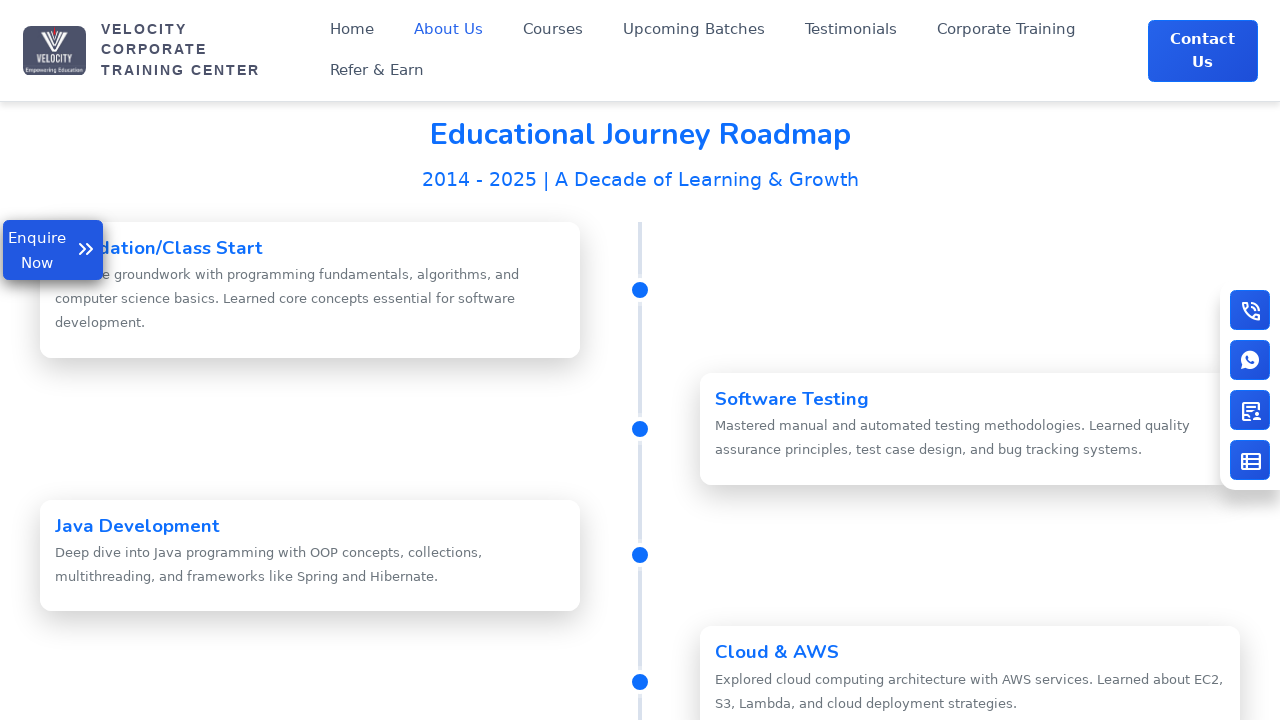

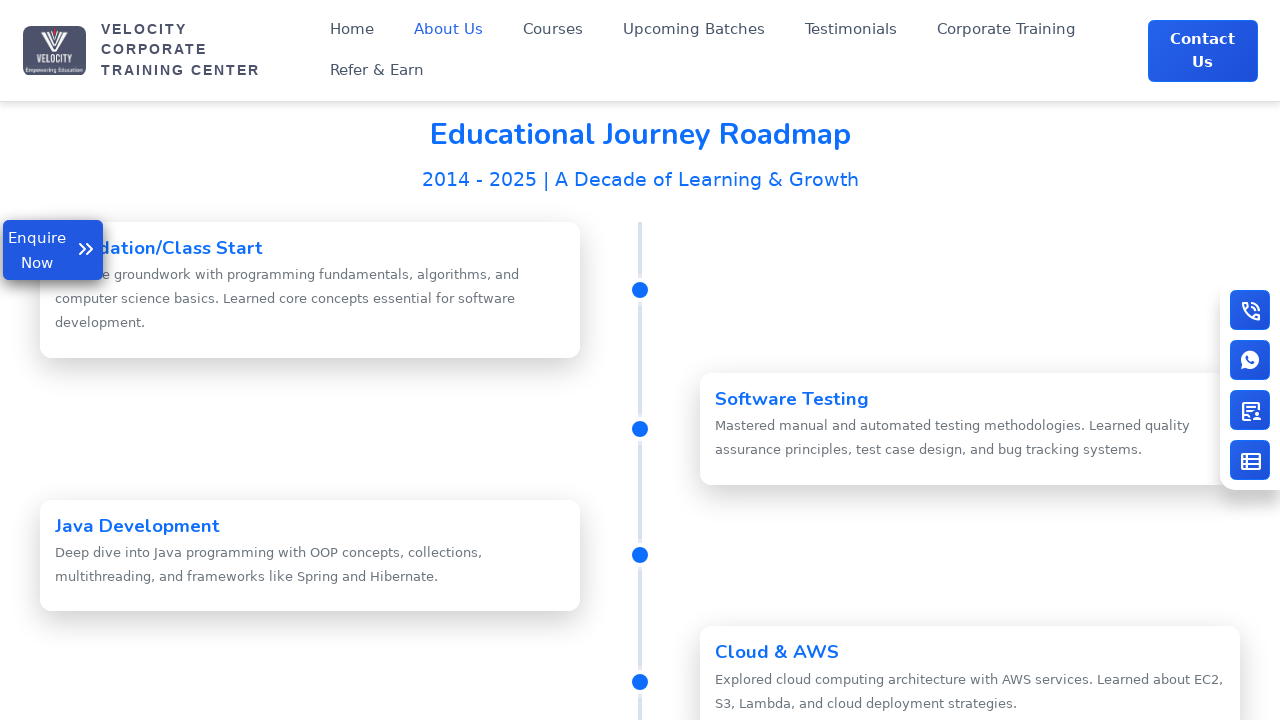